Tests clicking on the "Online Courses" dropdown menu button

Starting URL: https://www.skillfactory.ru

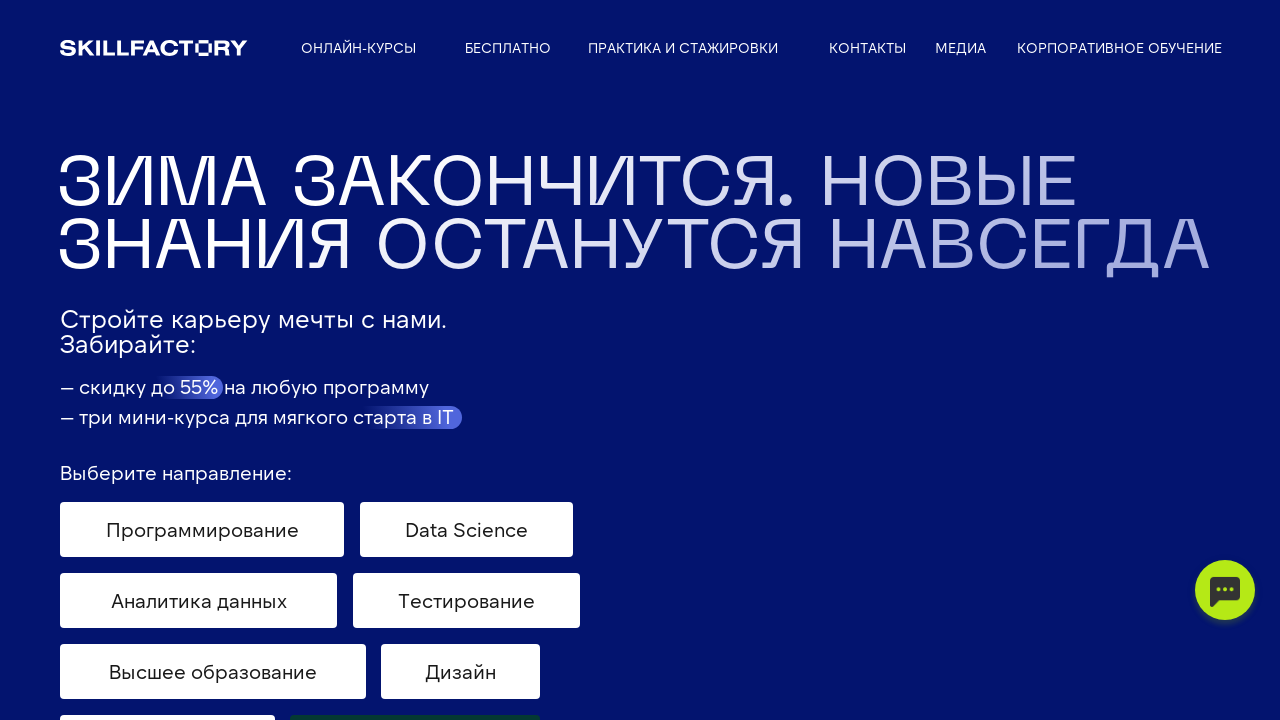

Clicked on the Online Courses dropdown menu button at (358, 48) on .t978__tm-link
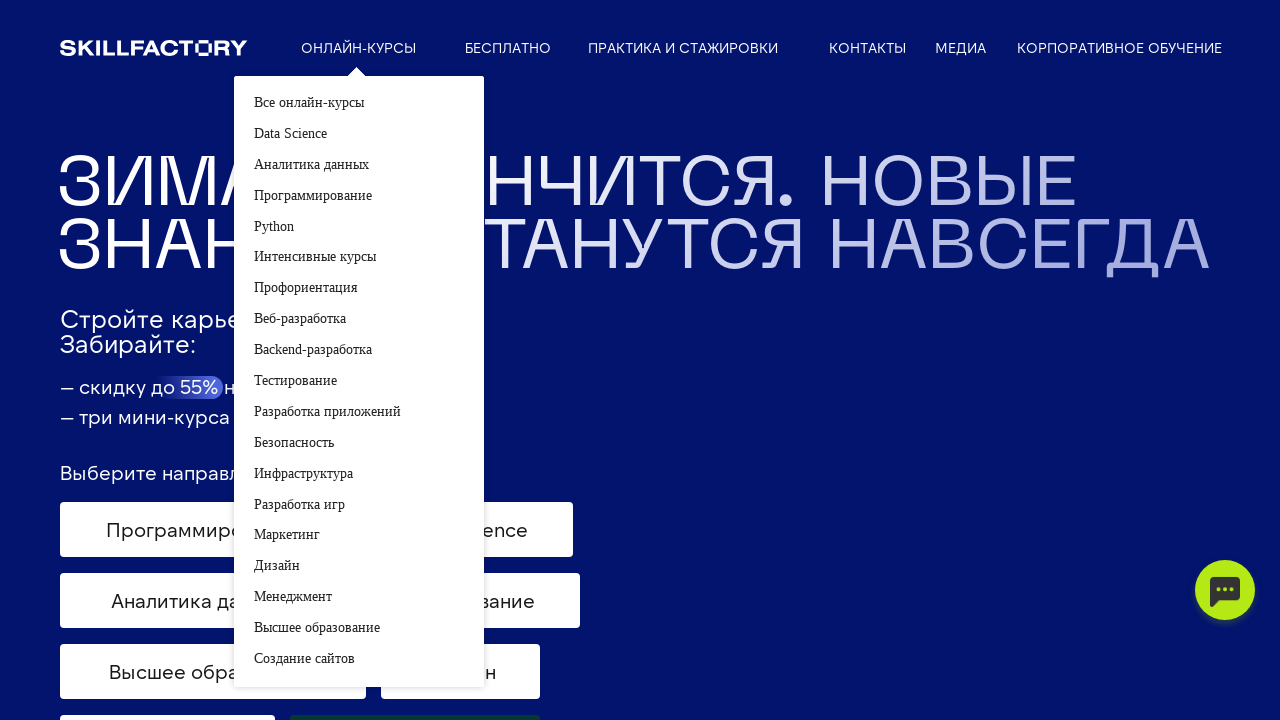

Verified Online Courses dropdown menu button is present and clickable
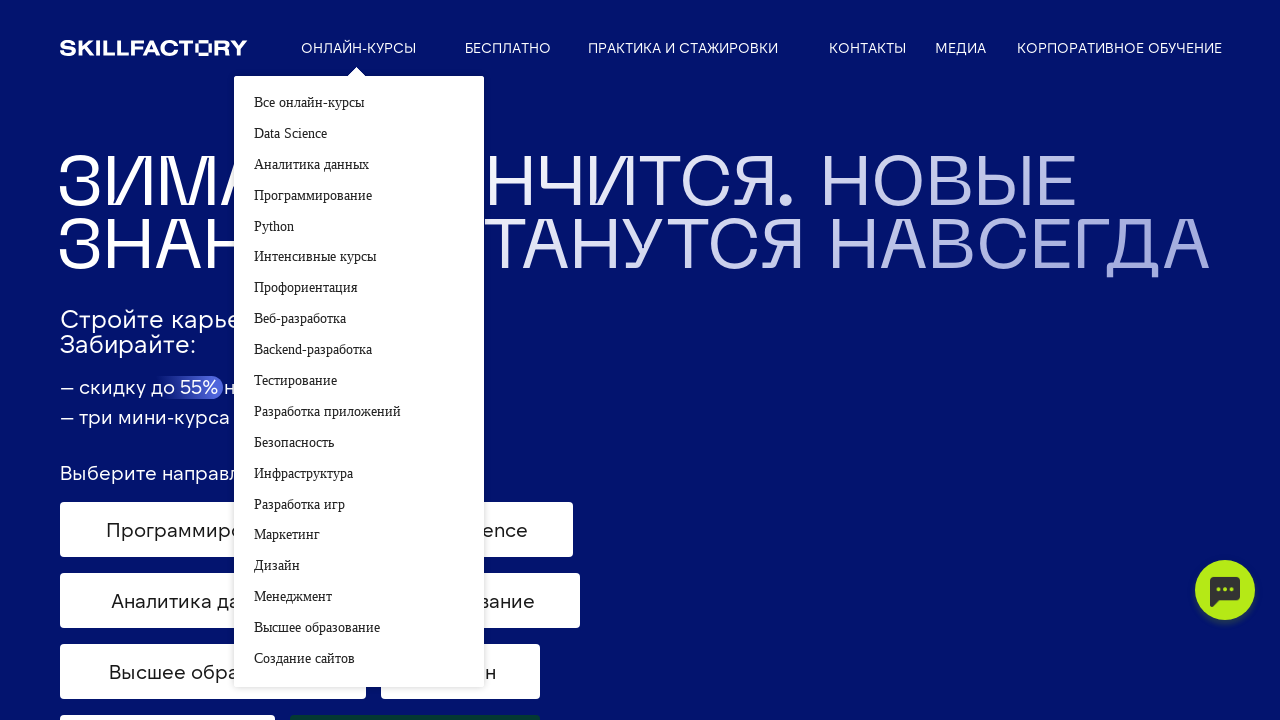

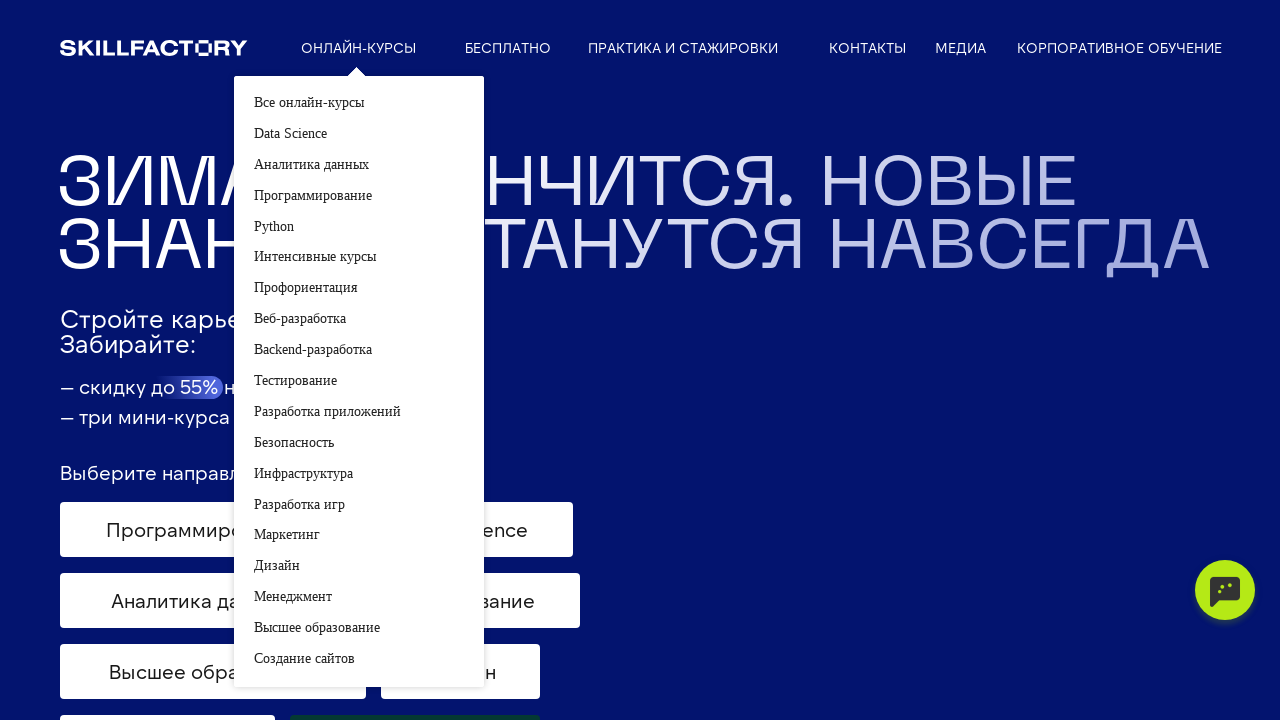